Tests enabling a disabled input field by clicking the Enable button and verifying the input becomes editable

Starting URL: http://the-internet.herokuapp.com/dynamic_controls

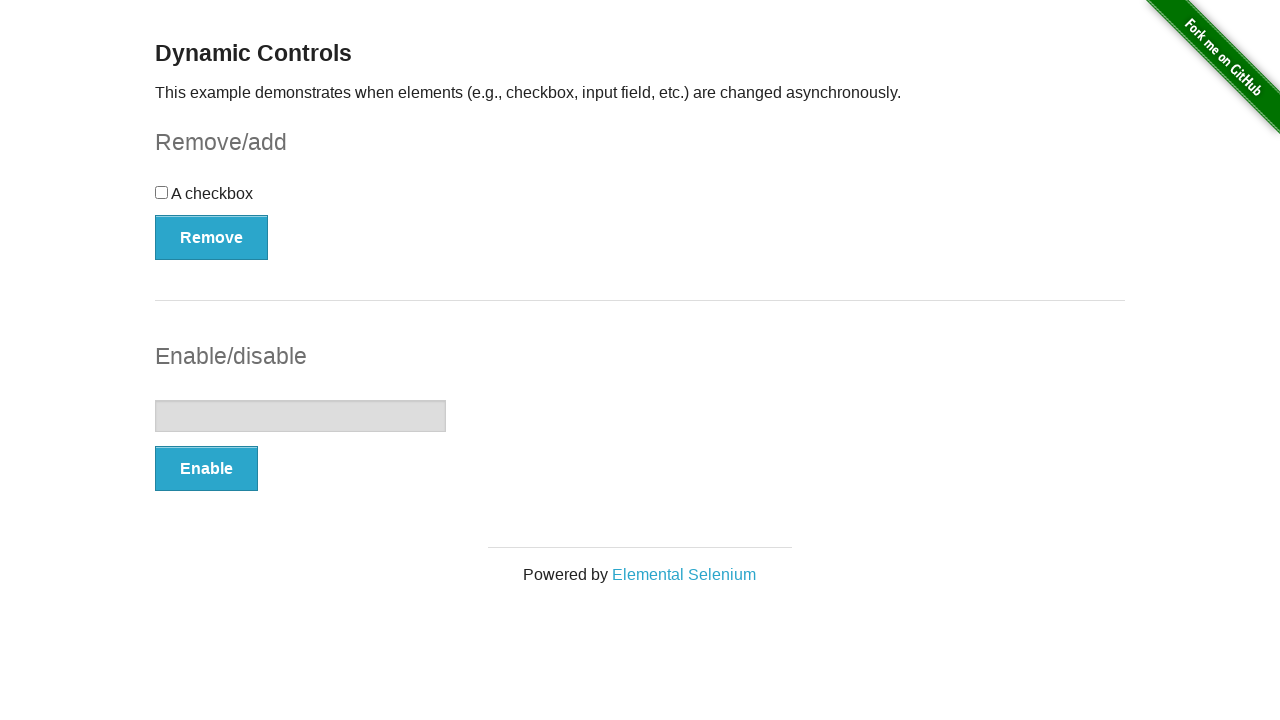

Located the disabled input field
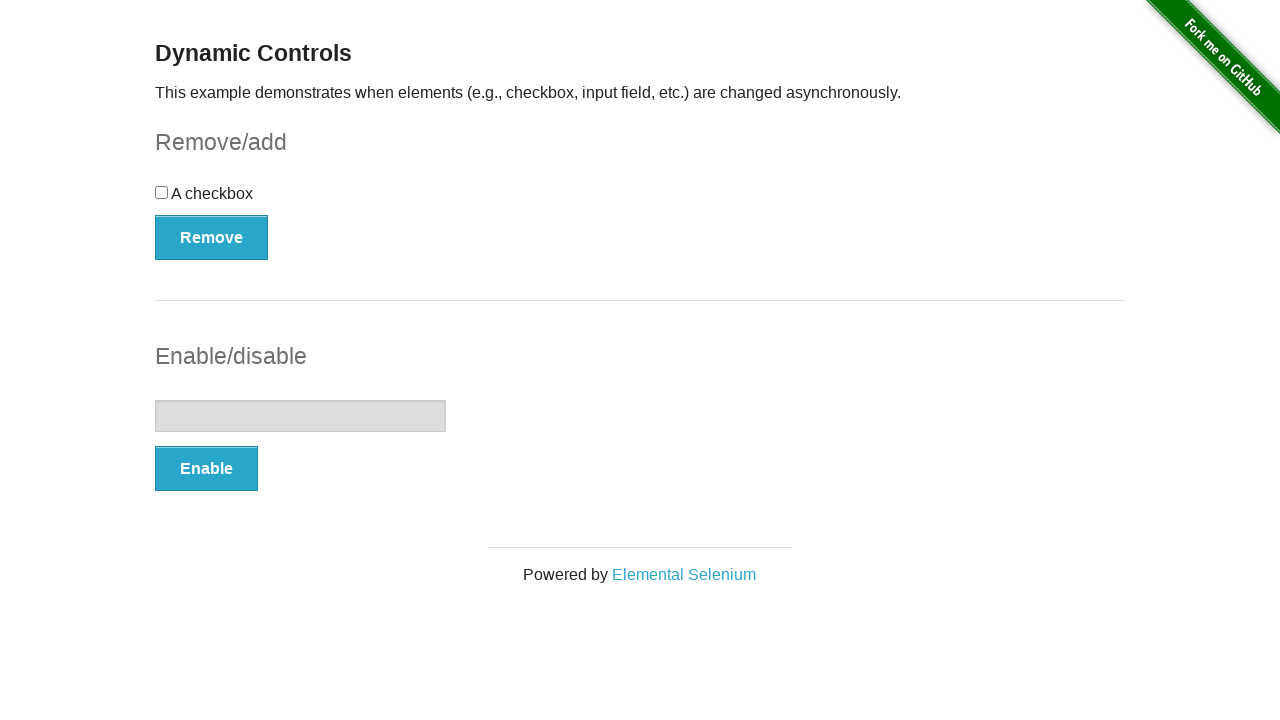

Verified input field is initially disabled
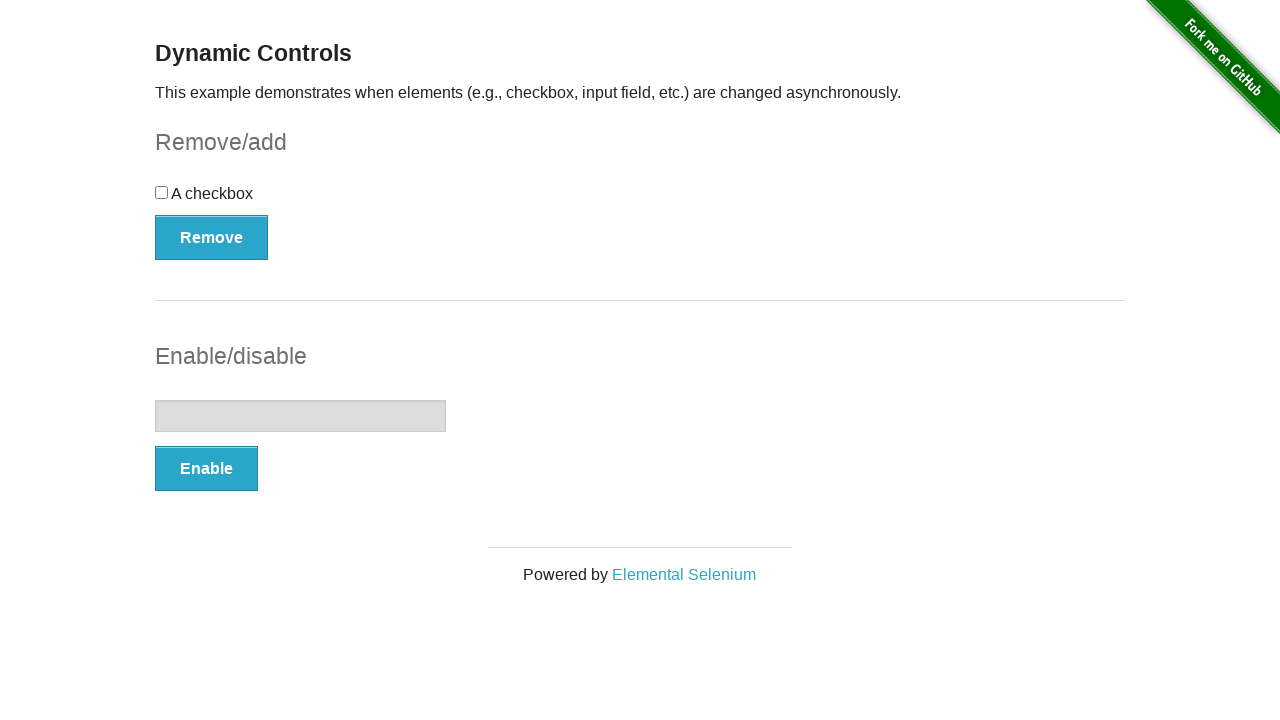

Clicked the Enable button at (206, 469) on xpath=//*[.='Enable']
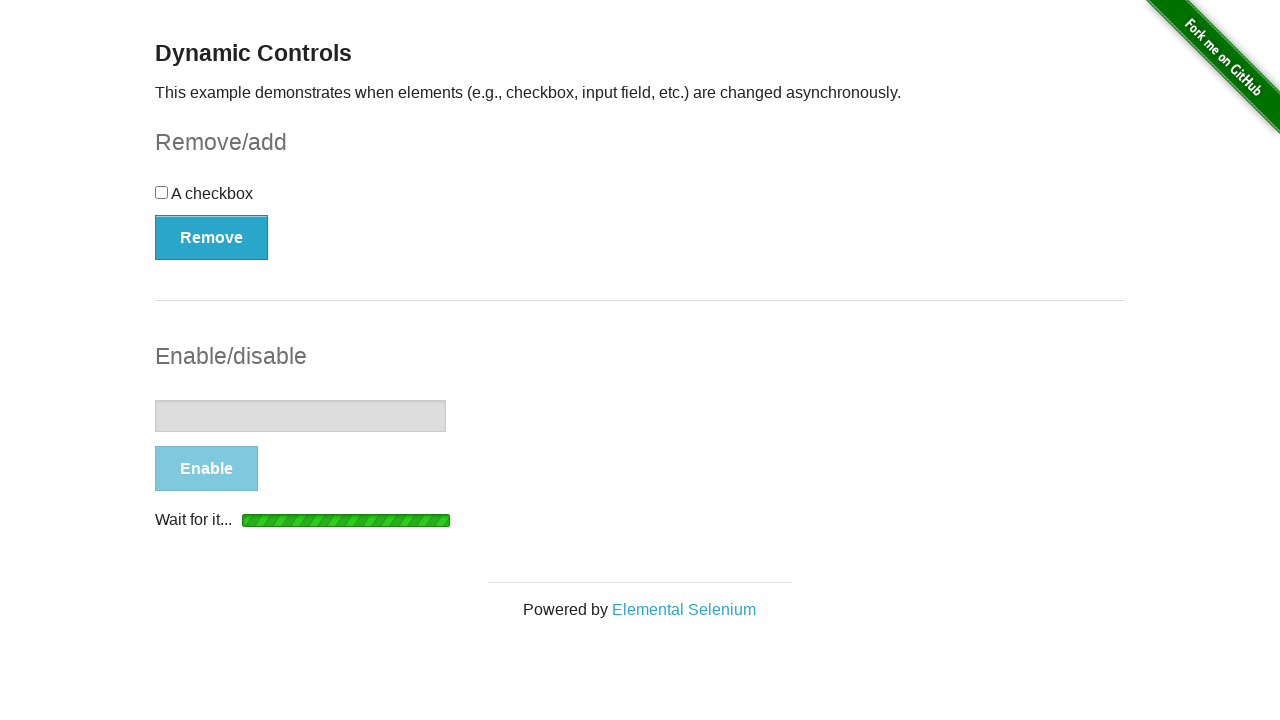

Waited for input field to become enabled
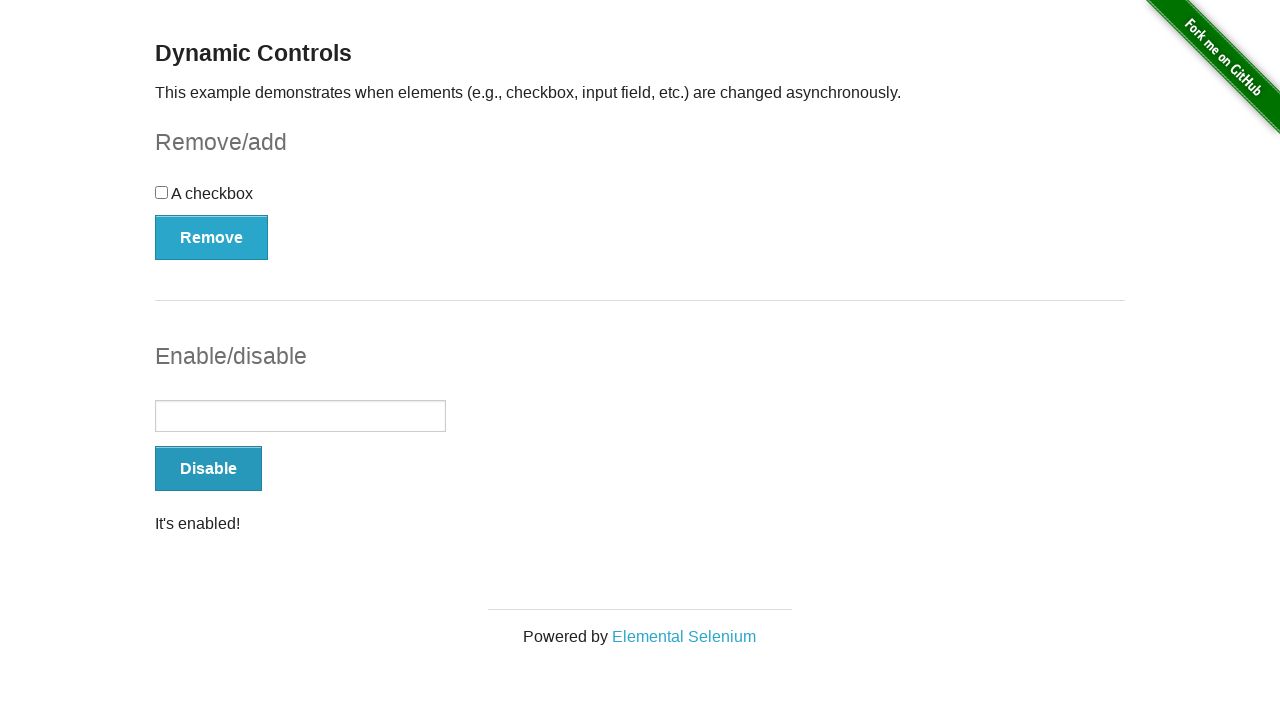

Verified input field is now enabled and editable
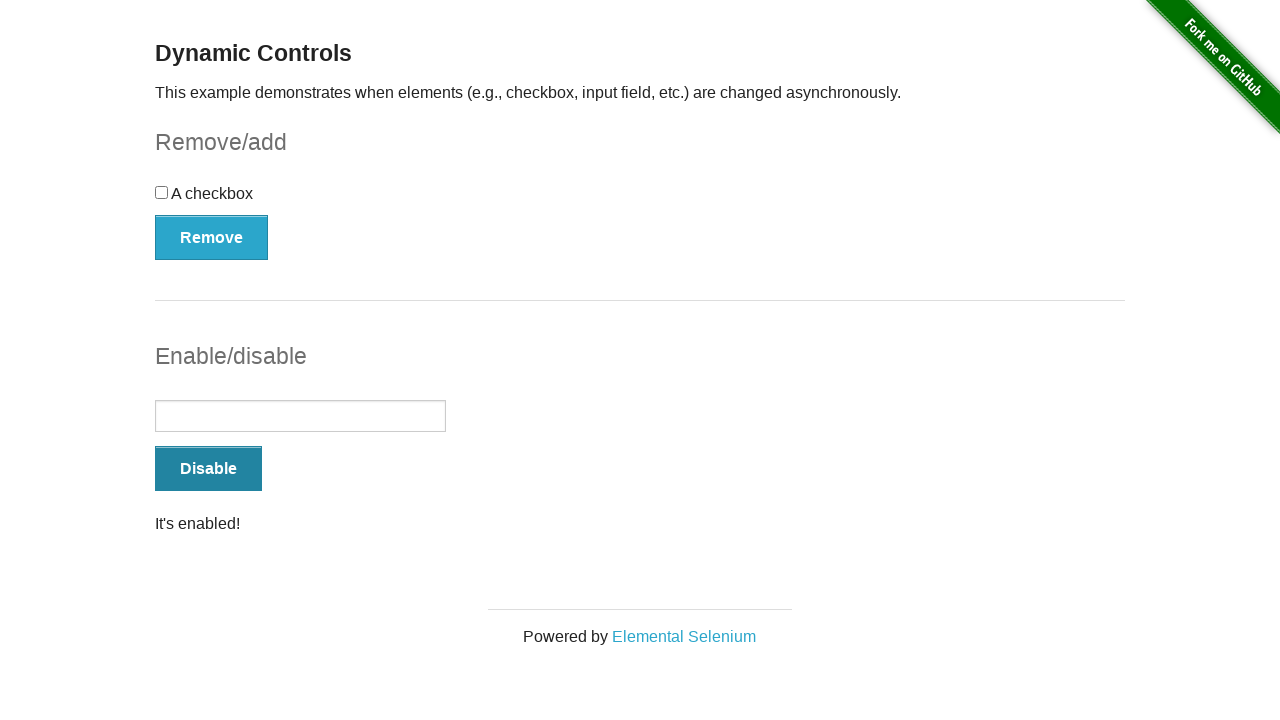

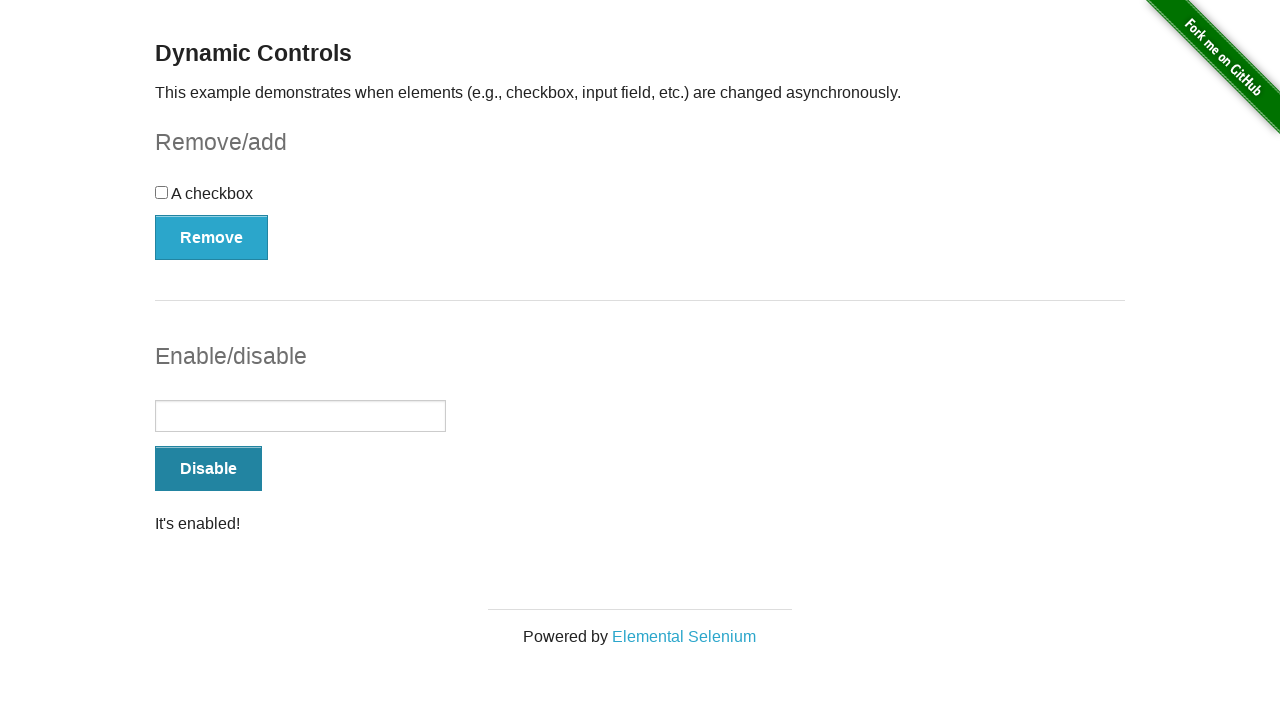